Tests clicking on an asset card in the catalog special section

Starting URL: https://moigektar.ru/?__counters=1

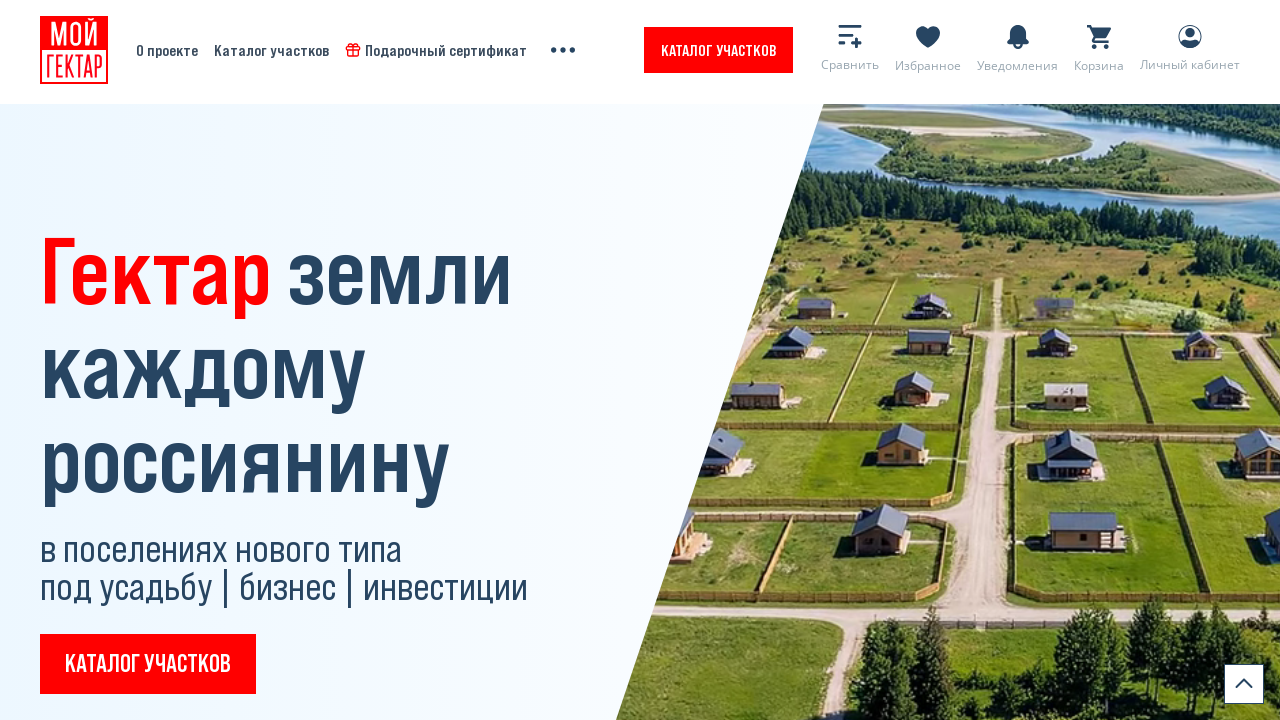

Clicked on first asset card in catalog special section at (328, 360) on (//div[@id="catalogueSpecial"]//li)[1]
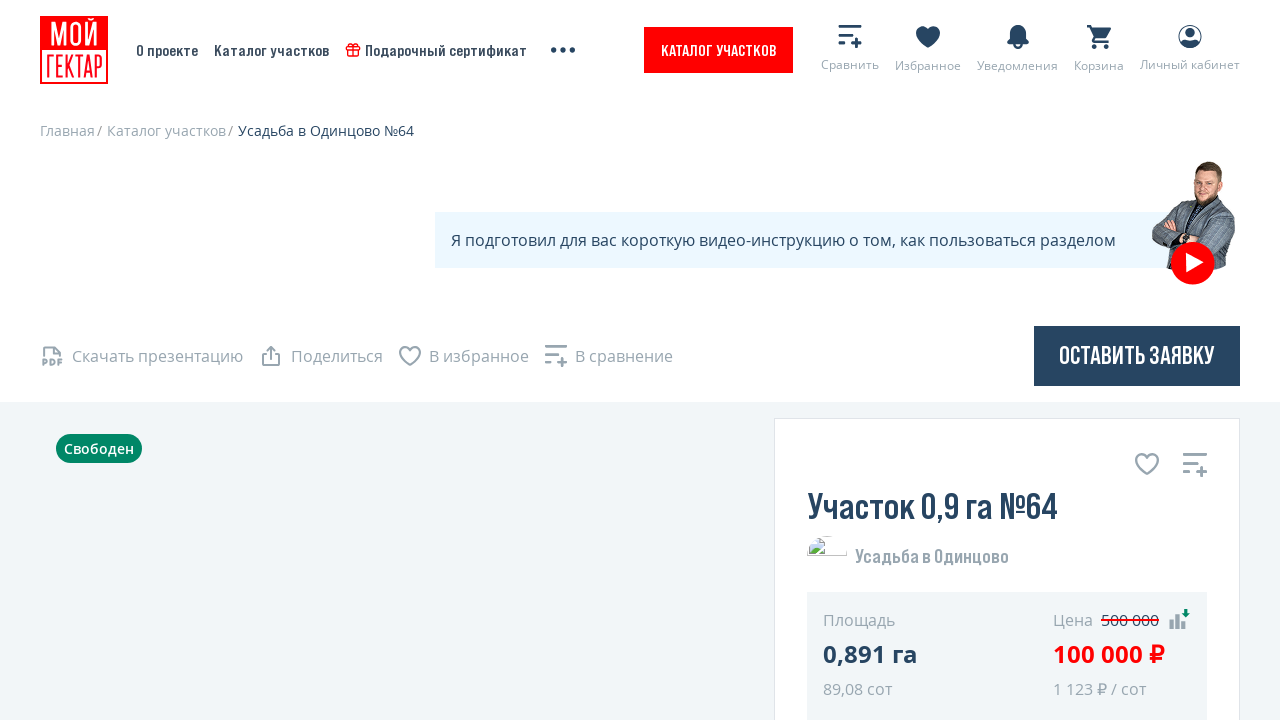

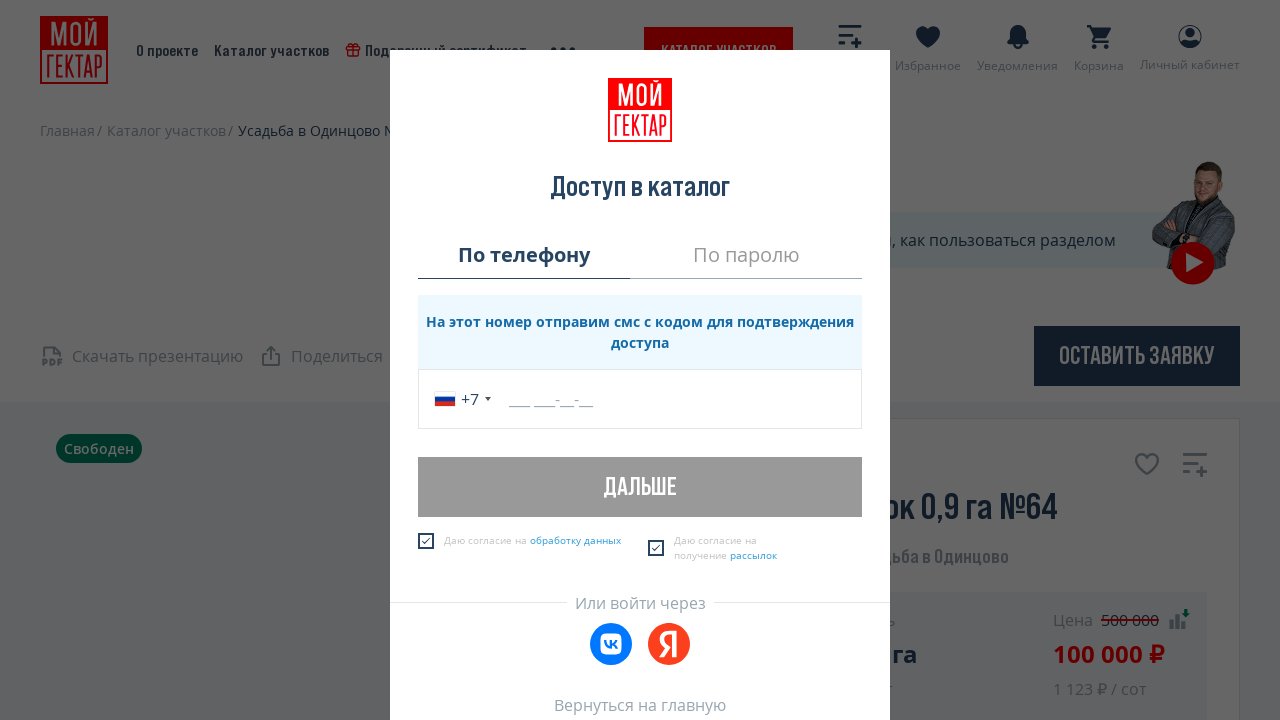